Tests the confirm dialog dismiss functionality by triggering a confirm box and canceling it

Starting URL: https://testpages.eviltester.com/styled/alerts/alert-test.html

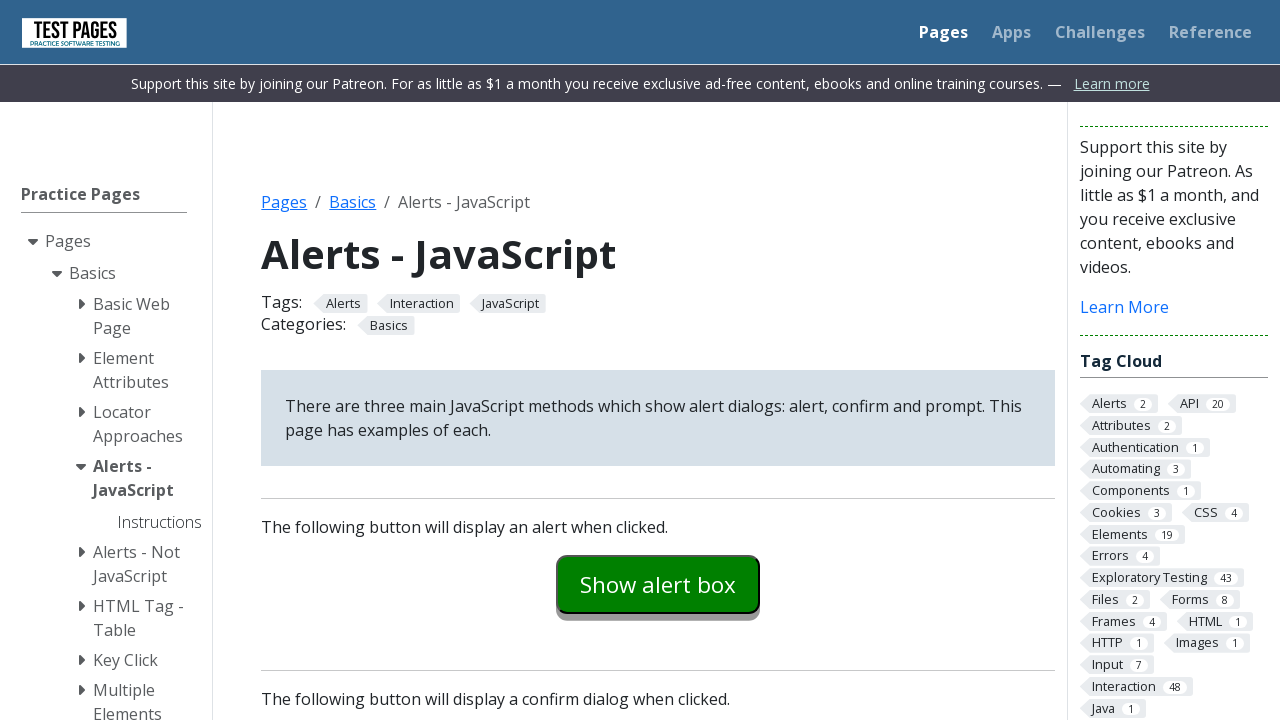

Set up dialog handler to dismiss confirm dialogs
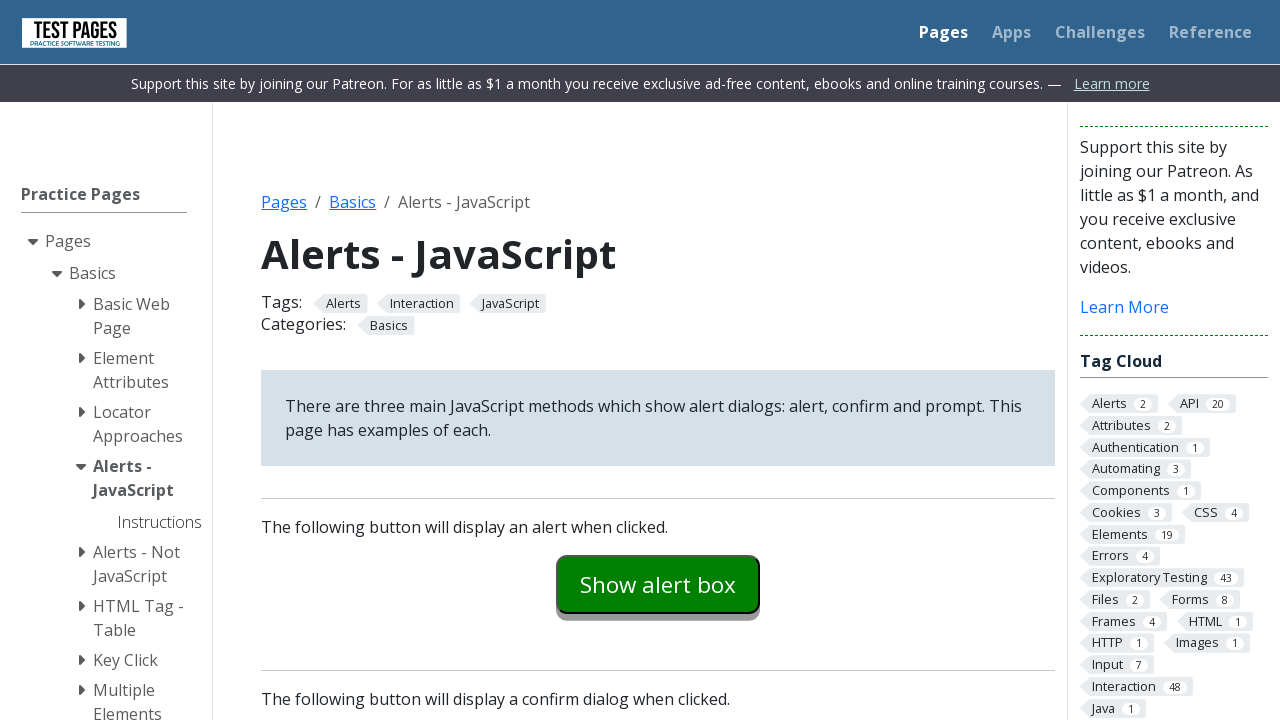

Clicked 'Show confirm box' button to trigger confirm dialog at (658, 360) on #confirmexample >> text=Show confirm box
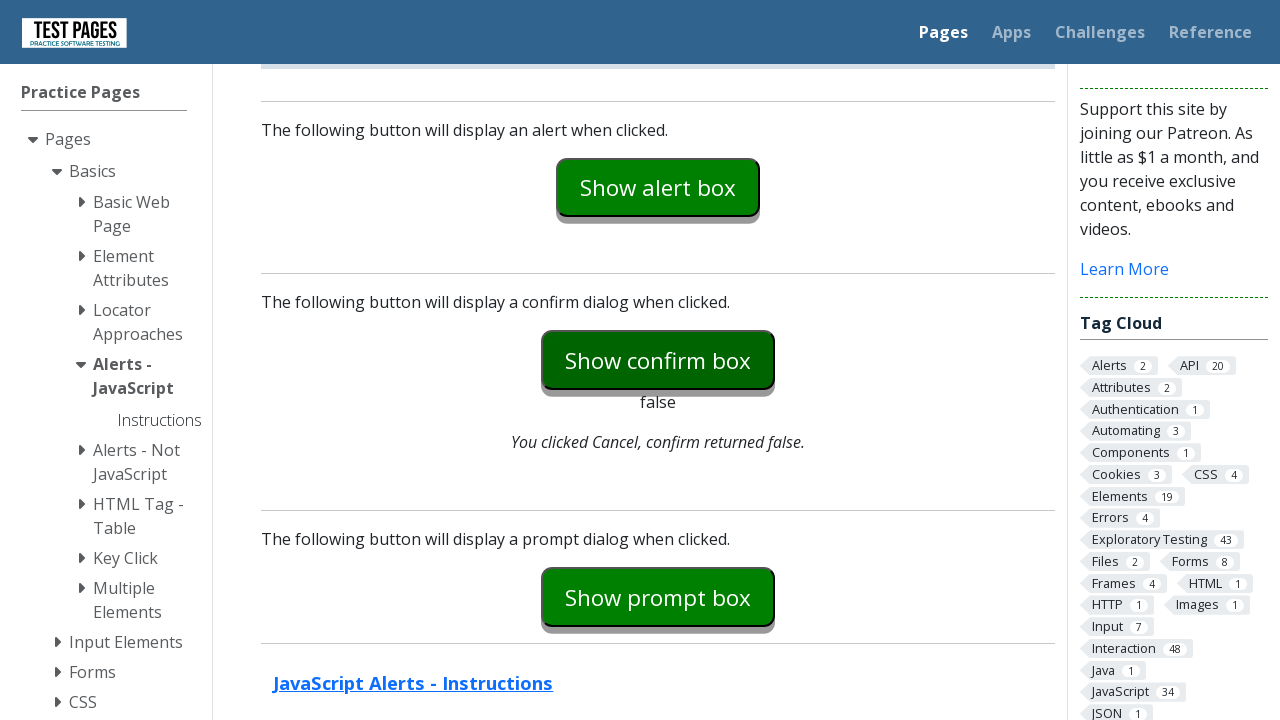

Confirm dialog was dismissed and result element loaded
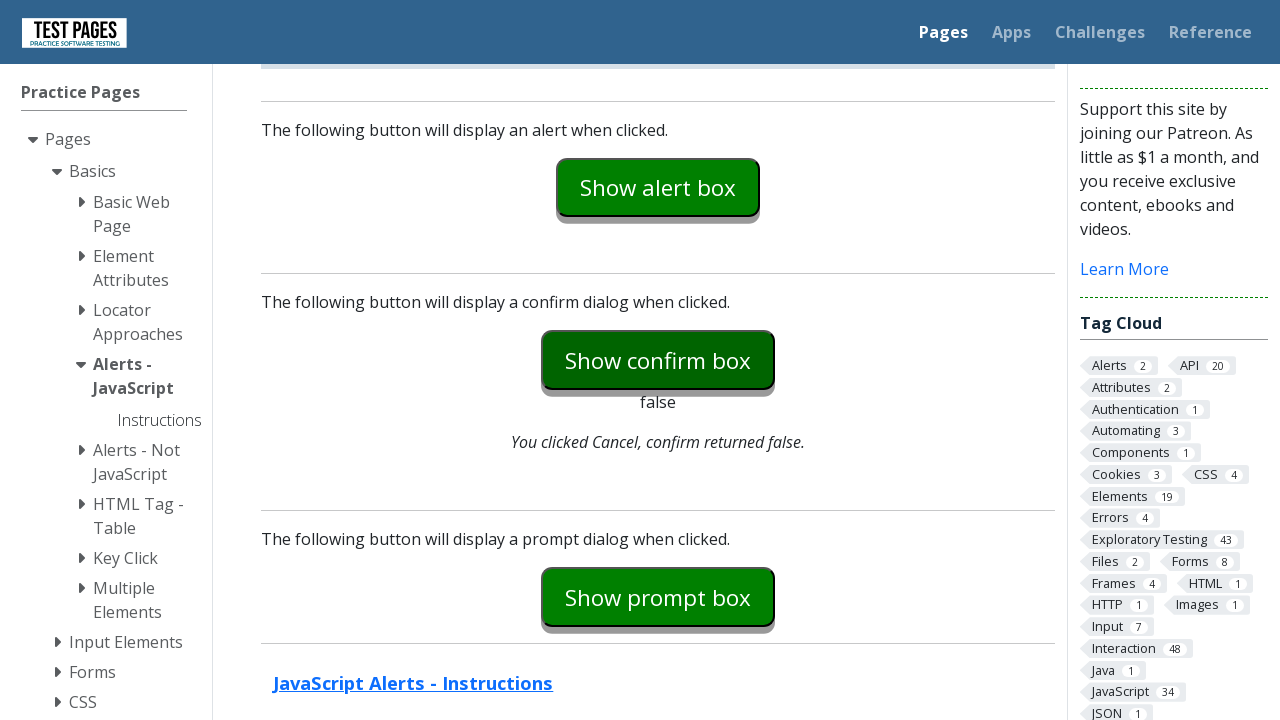

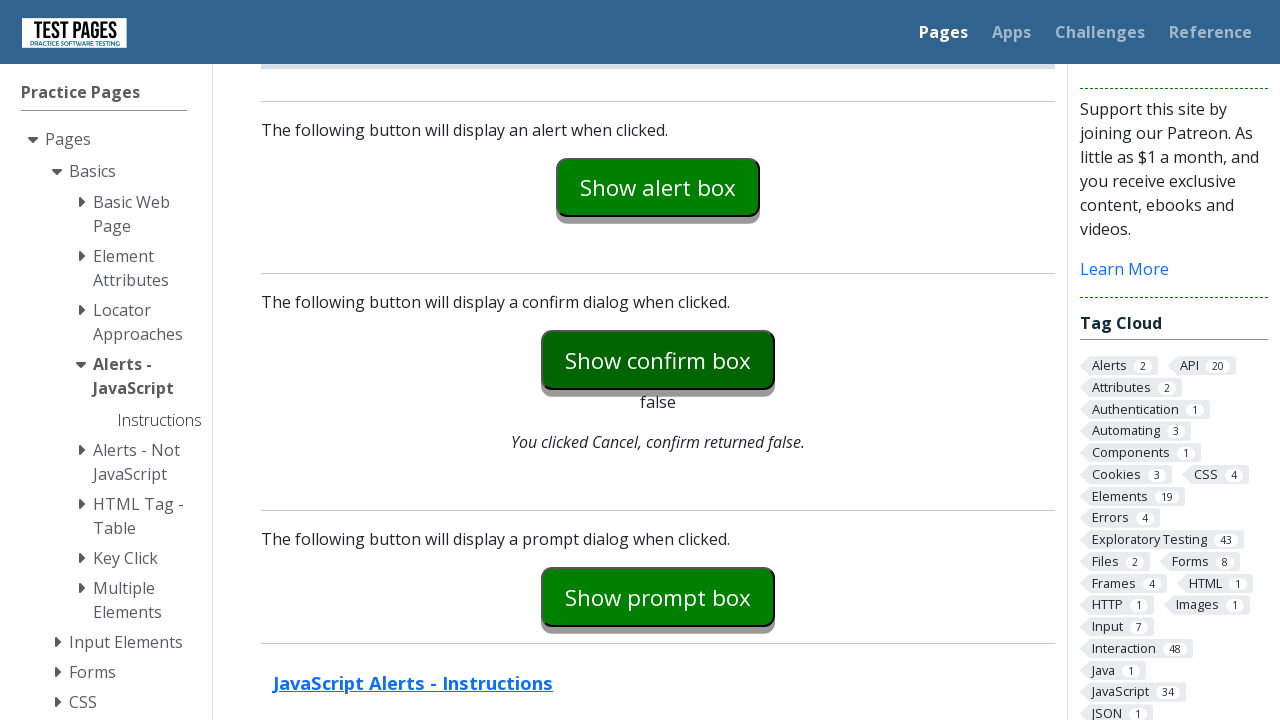